Tests dynamic enabling and disabling of an input form by clicking enable/disable buttons and verifying the input field's enabled state changes

Starting URL: https://the-internet.herokuapp.com/dynamic_controls

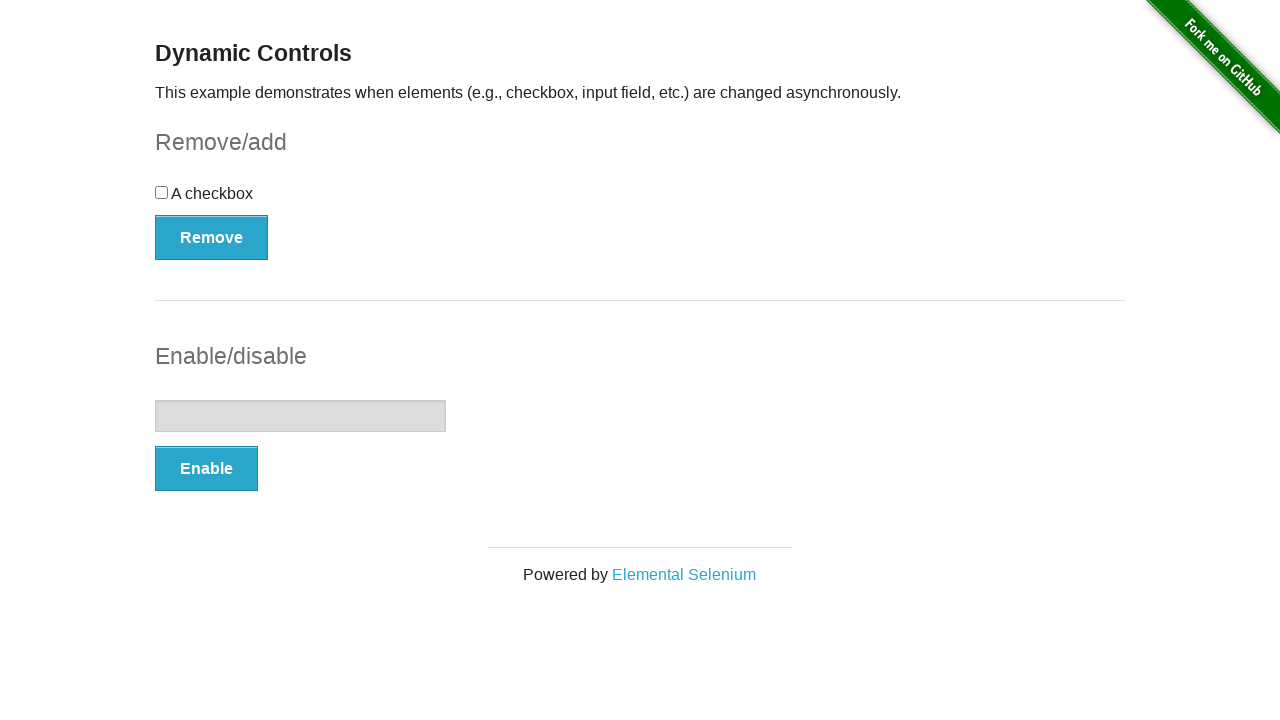

Verified input field is initially disabled
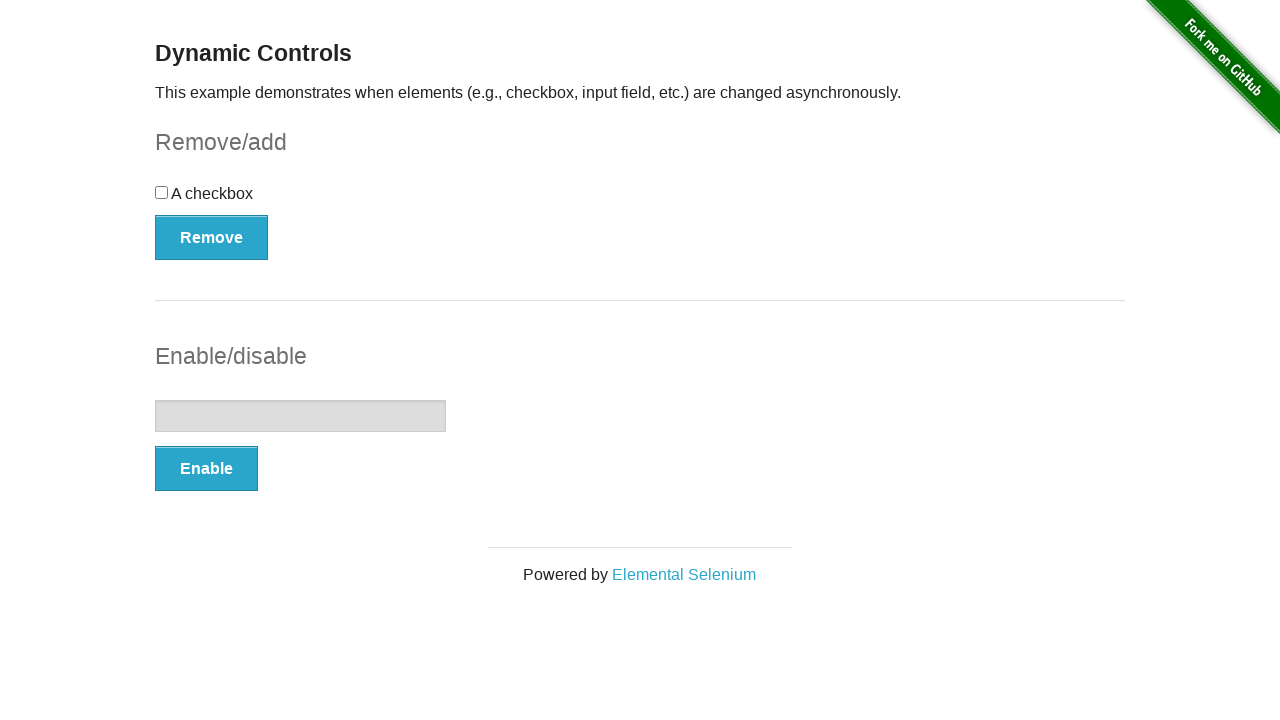

Clicked Enable button at (206, 469) on button:has-text('Enable')
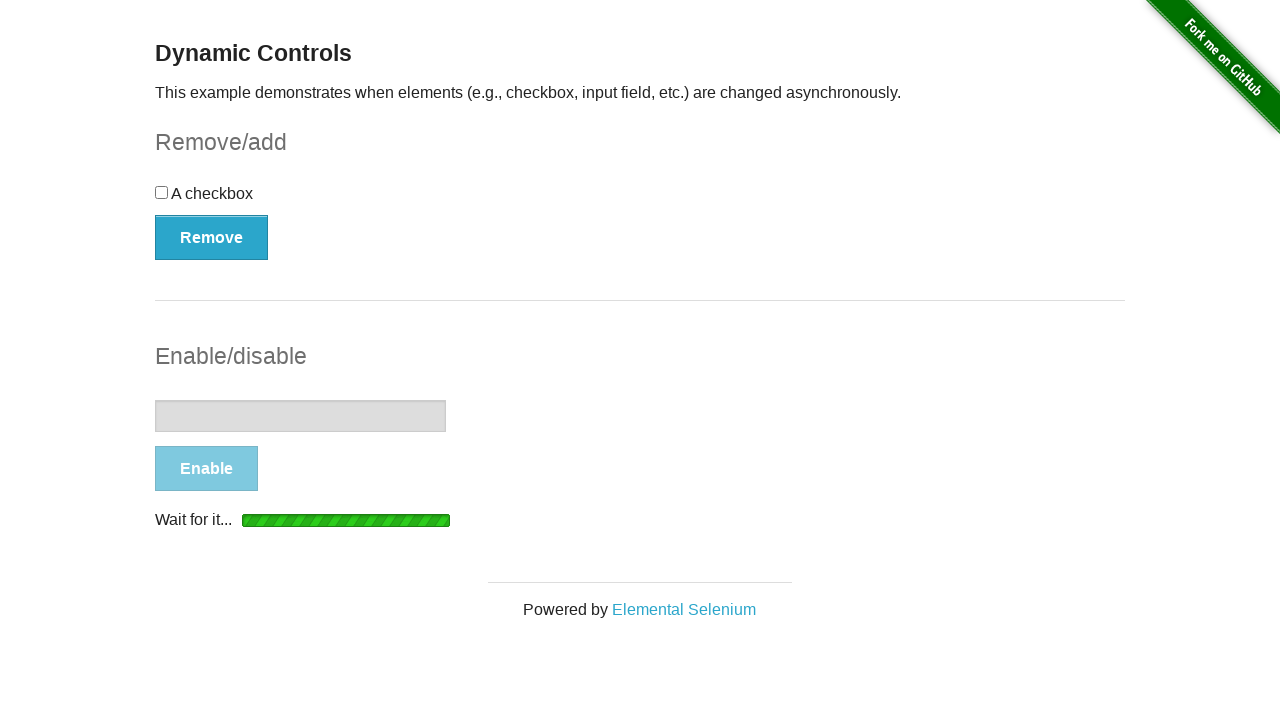

Loading spinner disappeared
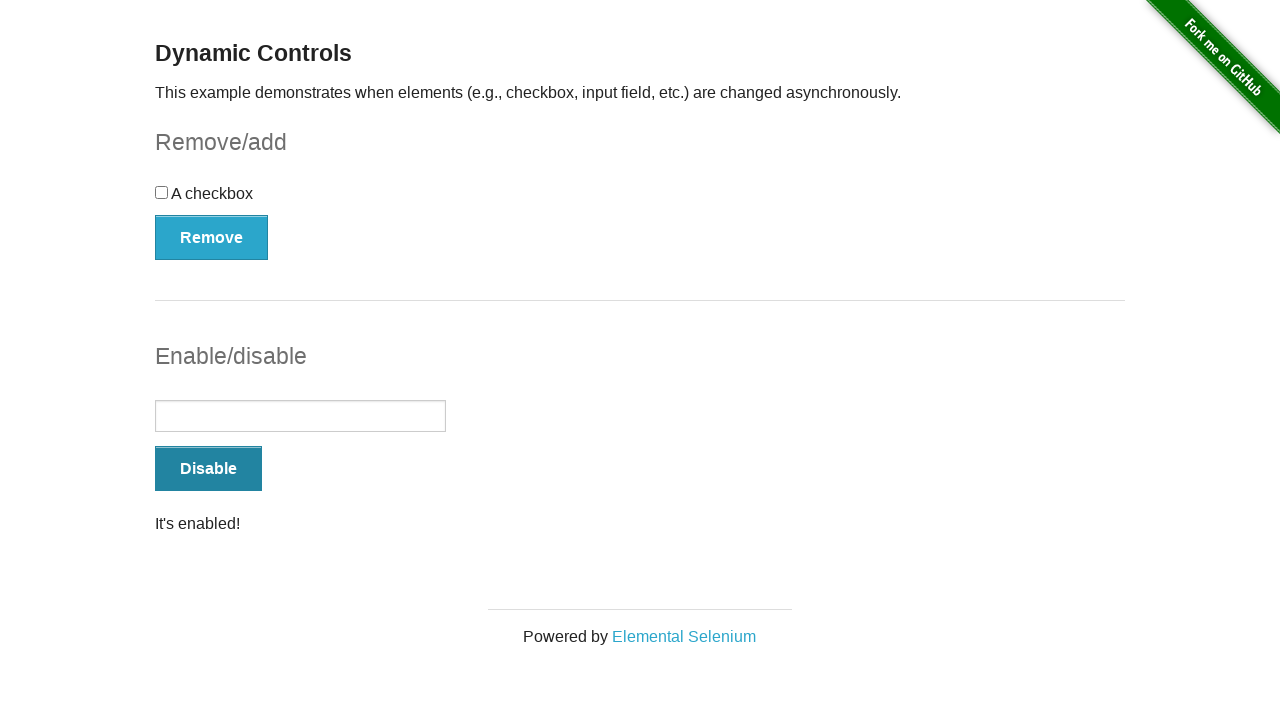

Success message 'enabled' appeared
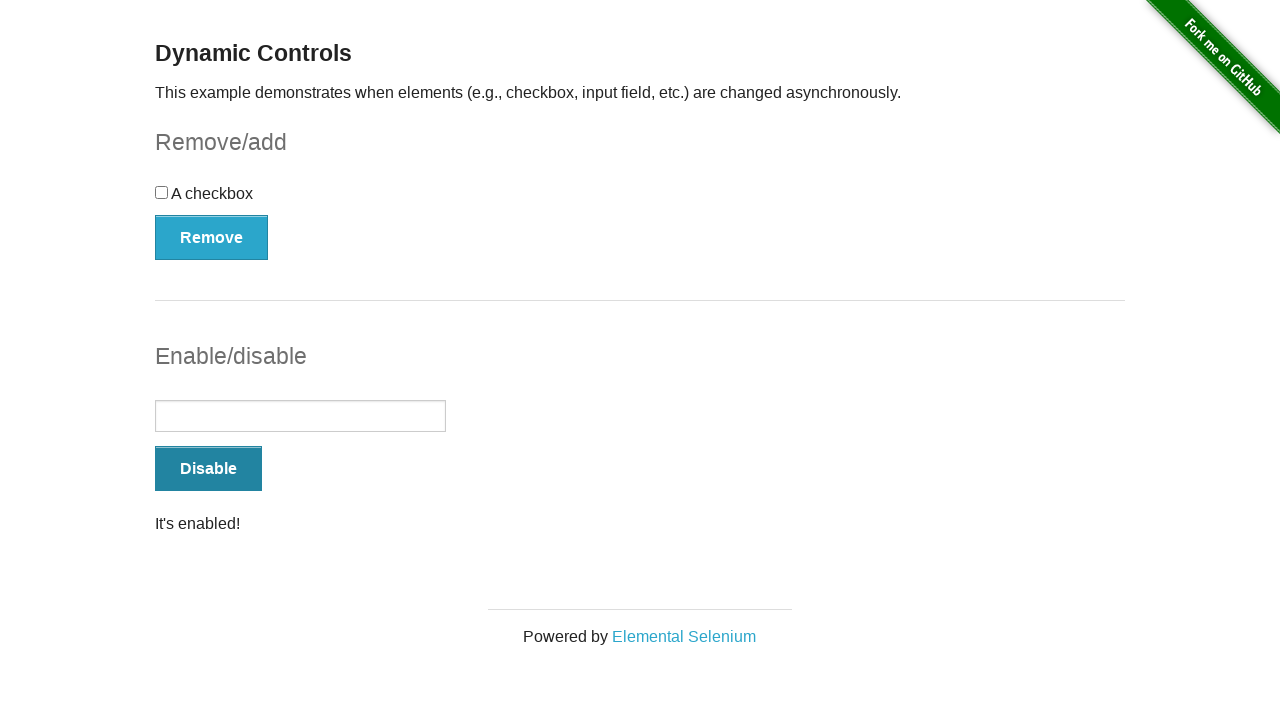

Verified input field is now enabled
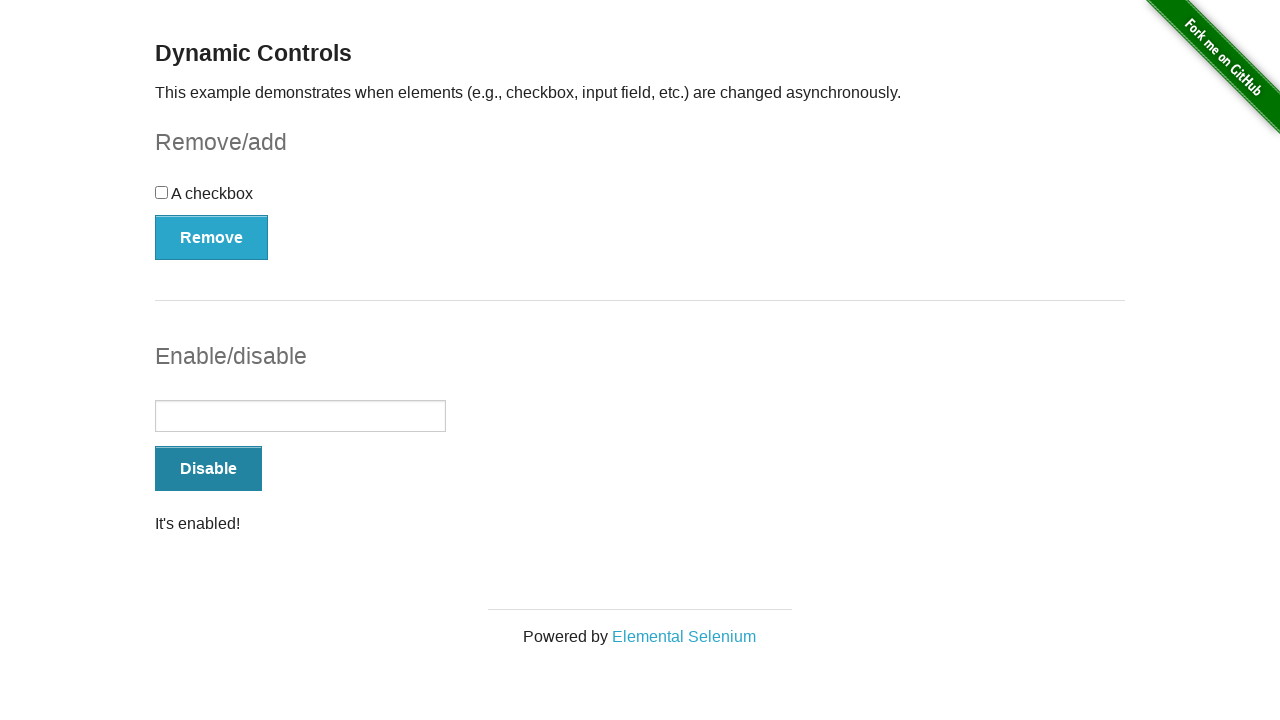

Clicked Disable button at (208, 469) on button:has-text('Disable')
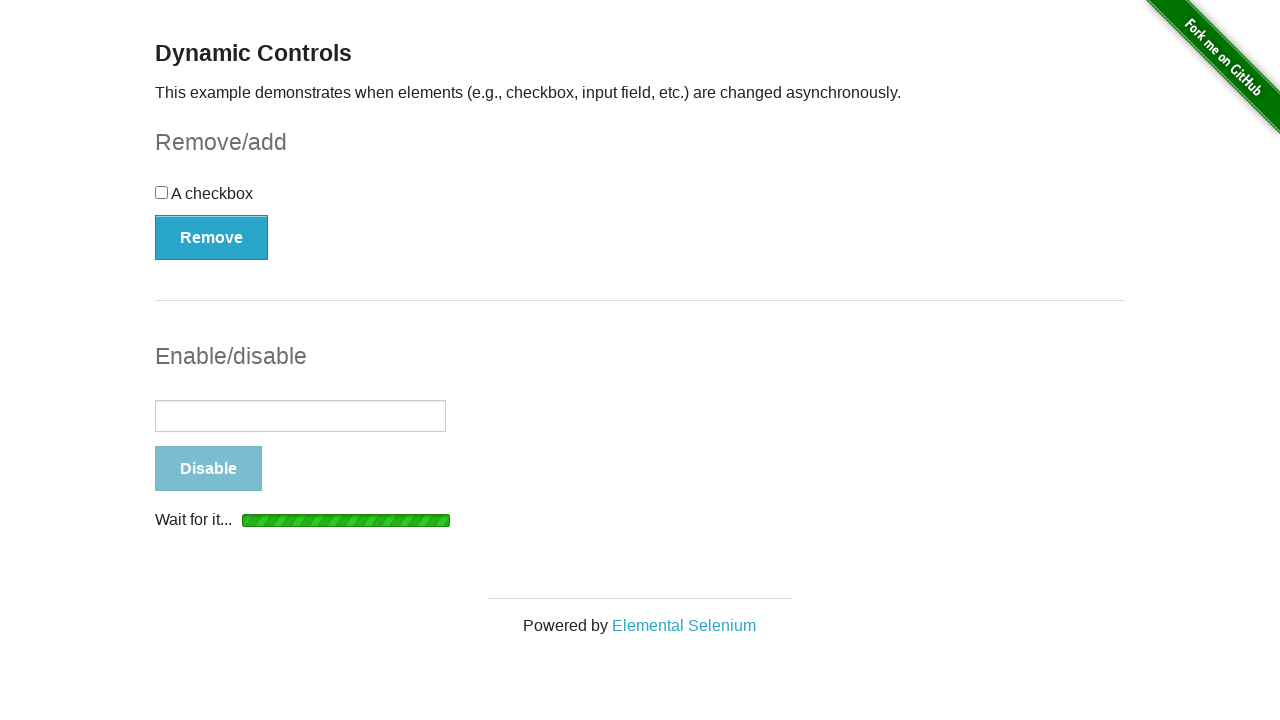

Loading spinner disappeared
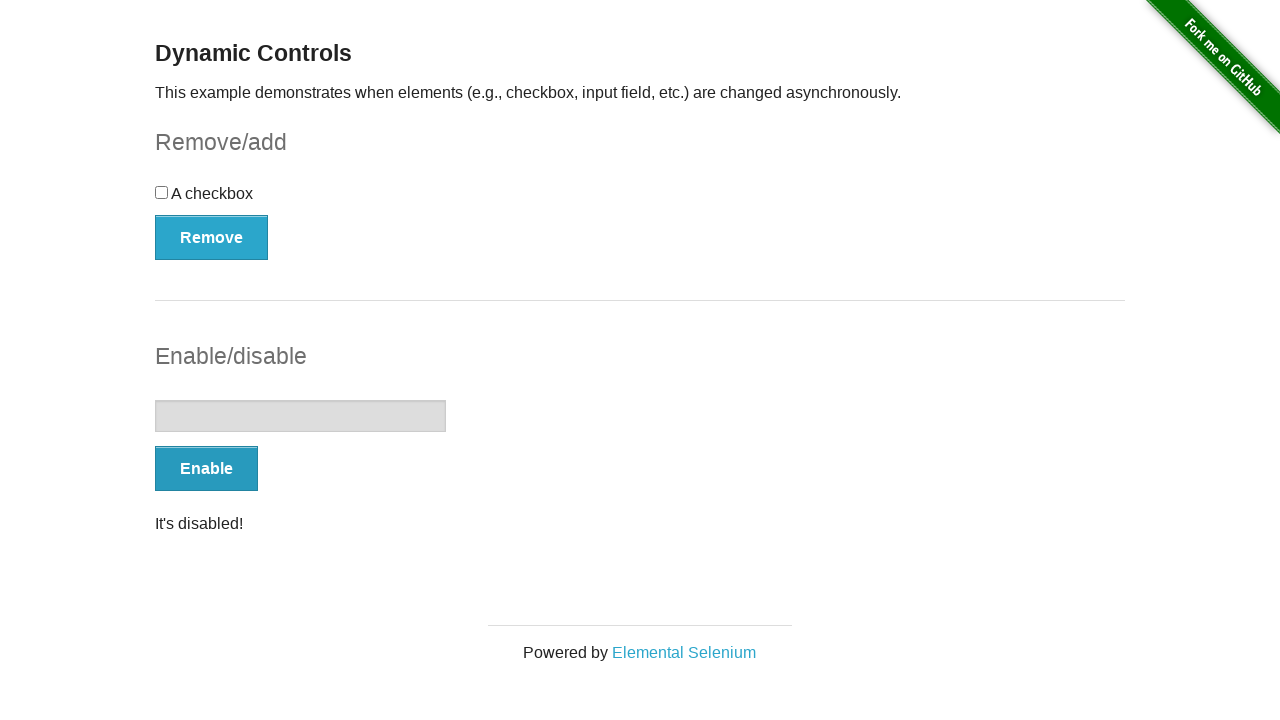

Success message 'disabled' appeared
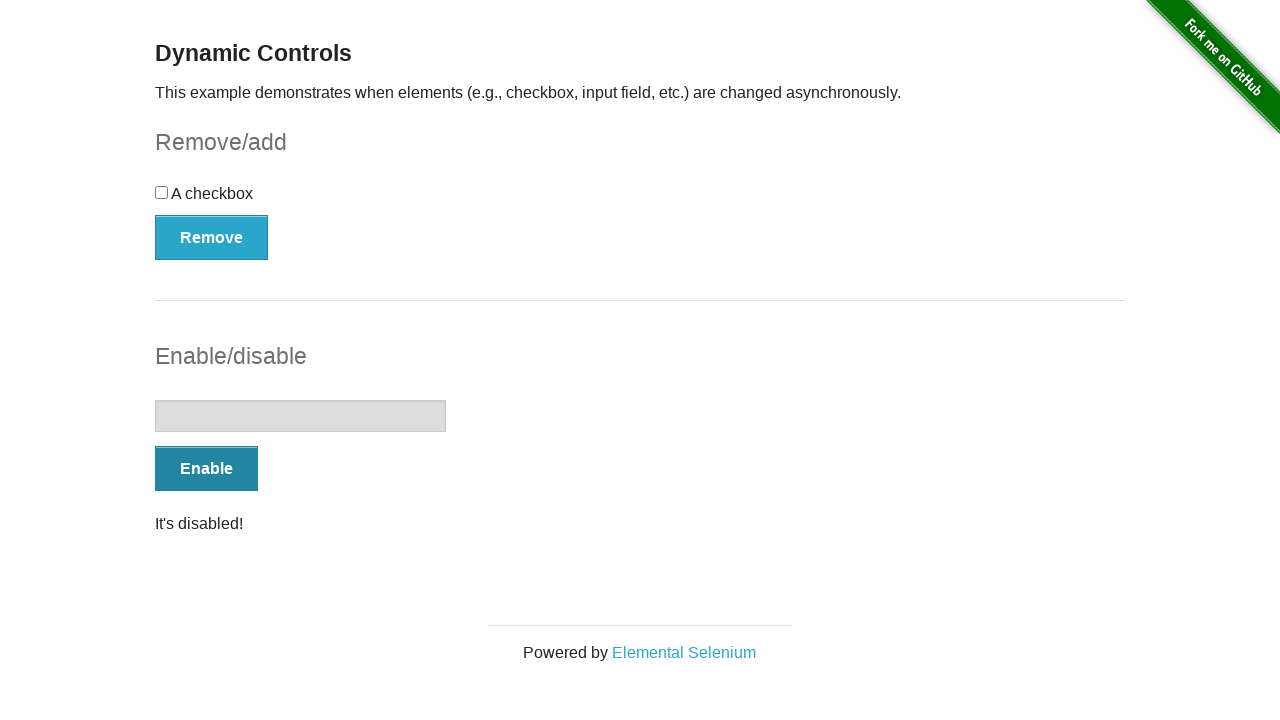

Verified input field is disabled again
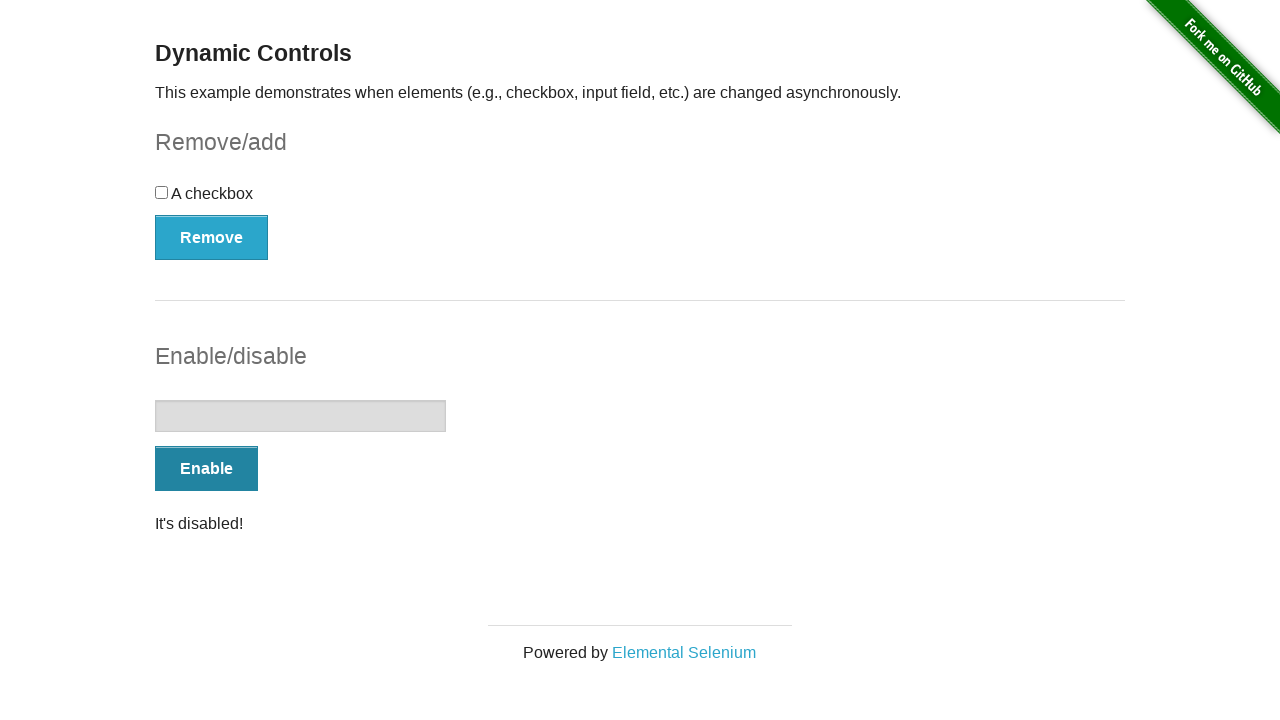

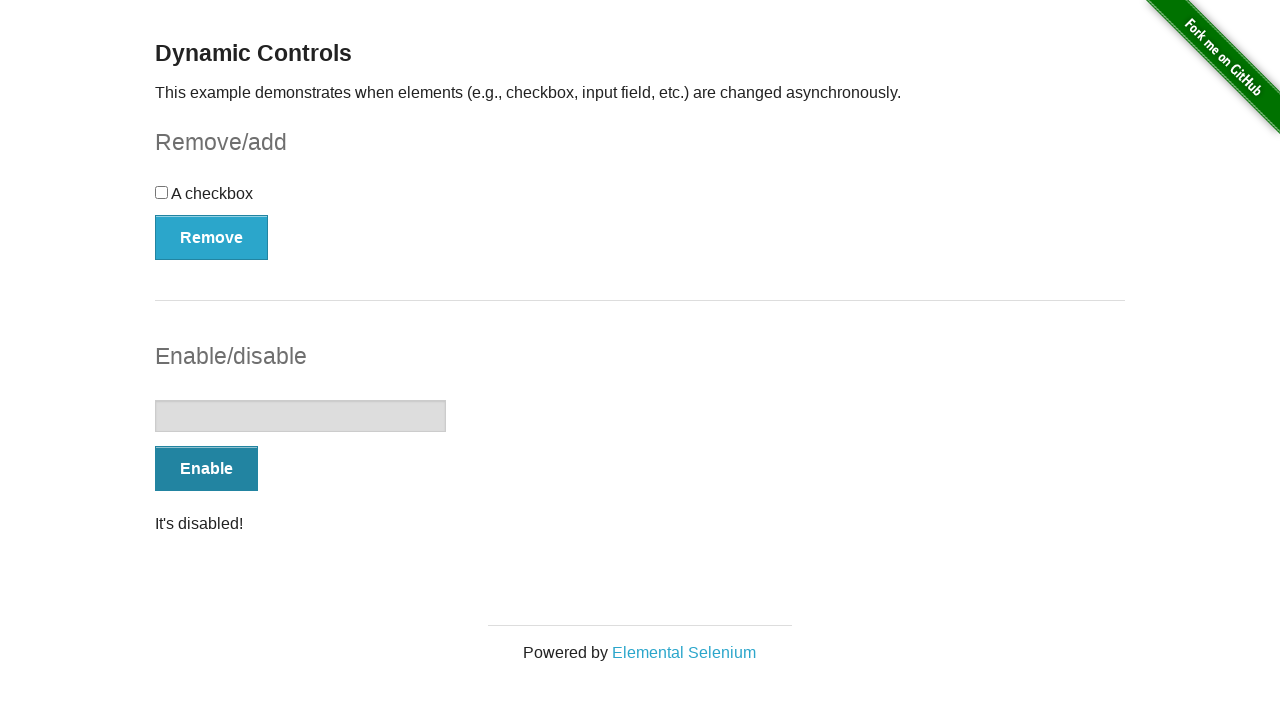